Navigates to testotomasyonu.com and verifies that the page title contains "Test Otomasyon"

Starting URL: https://www.testotomasyonu.com

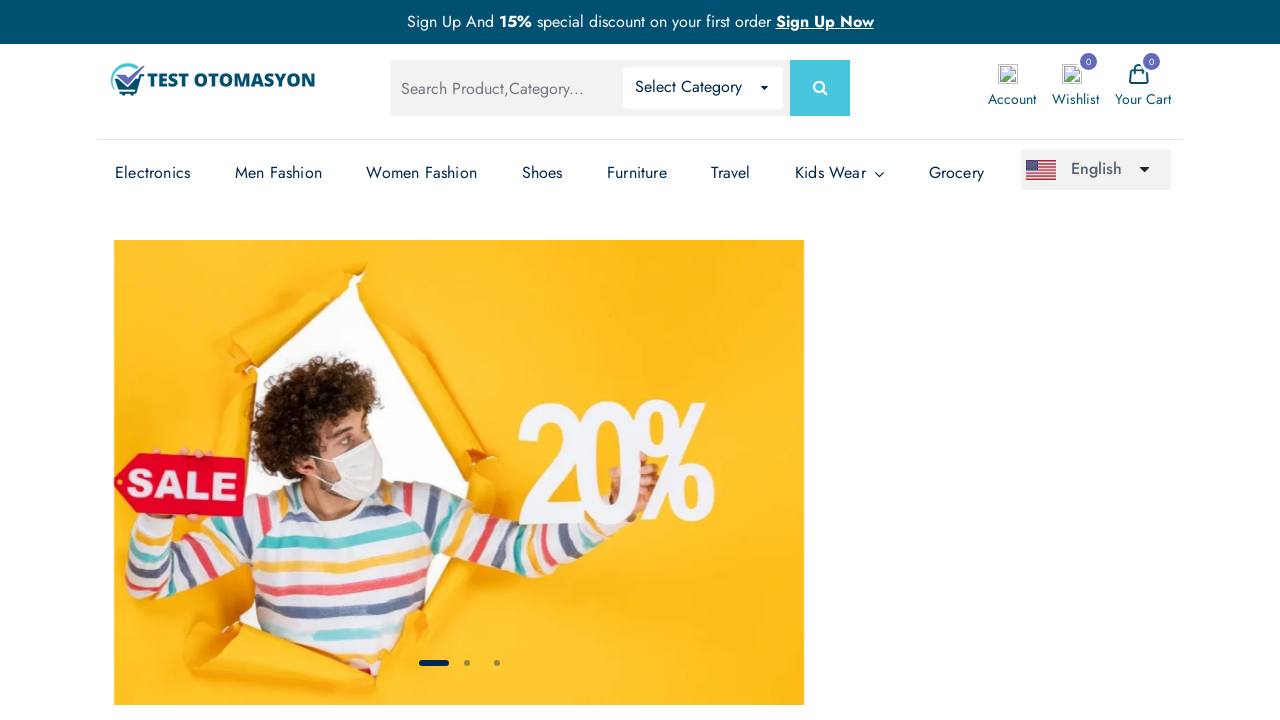

Retrieved page title
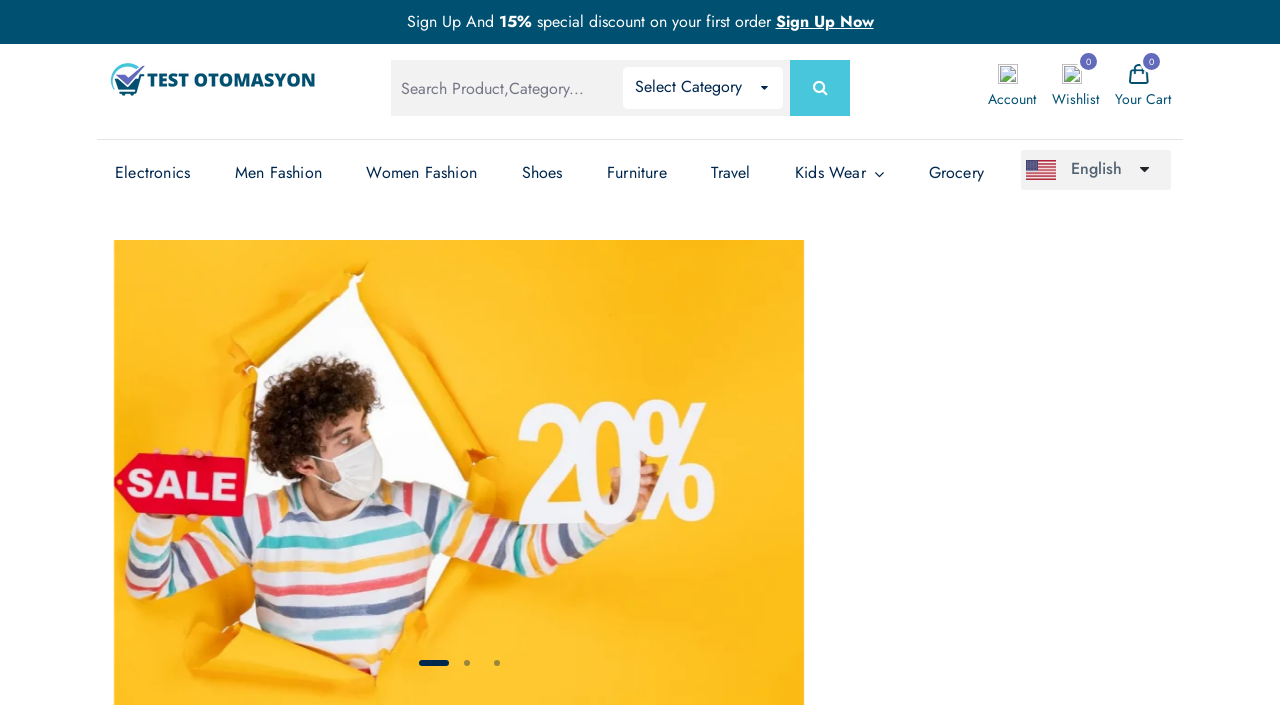

Verified page title contains 'Test Otomasyon'
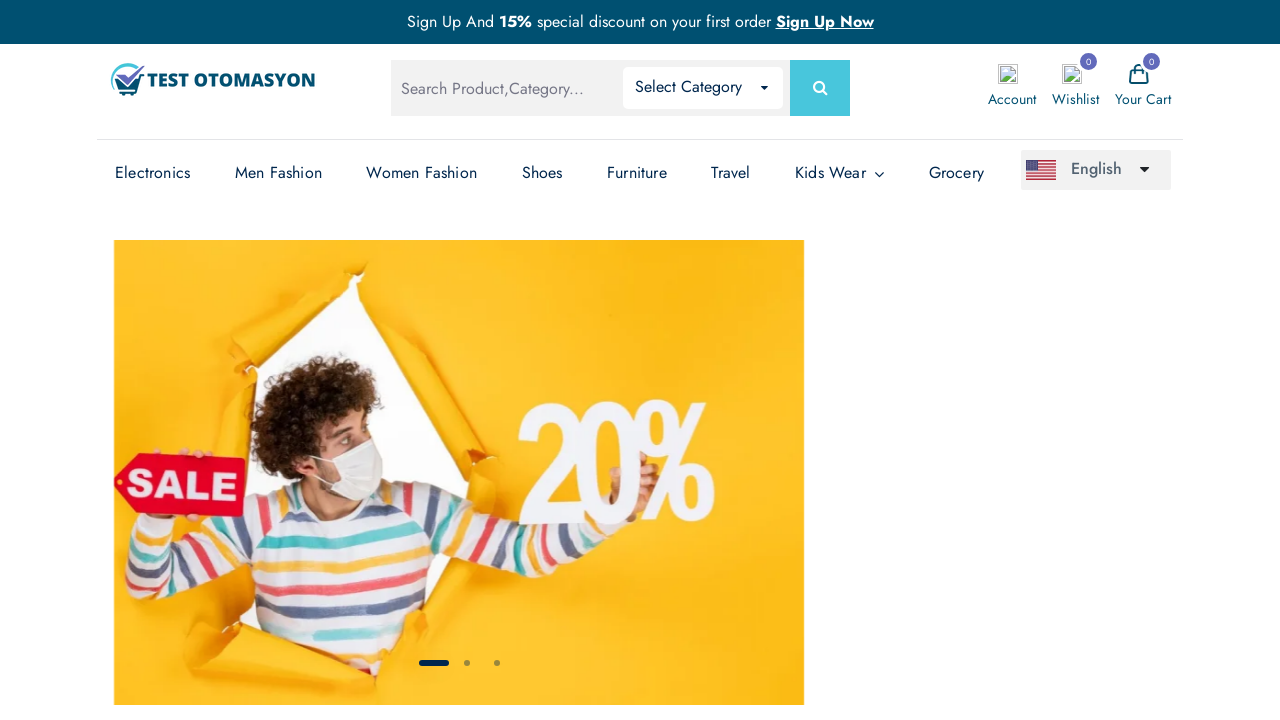

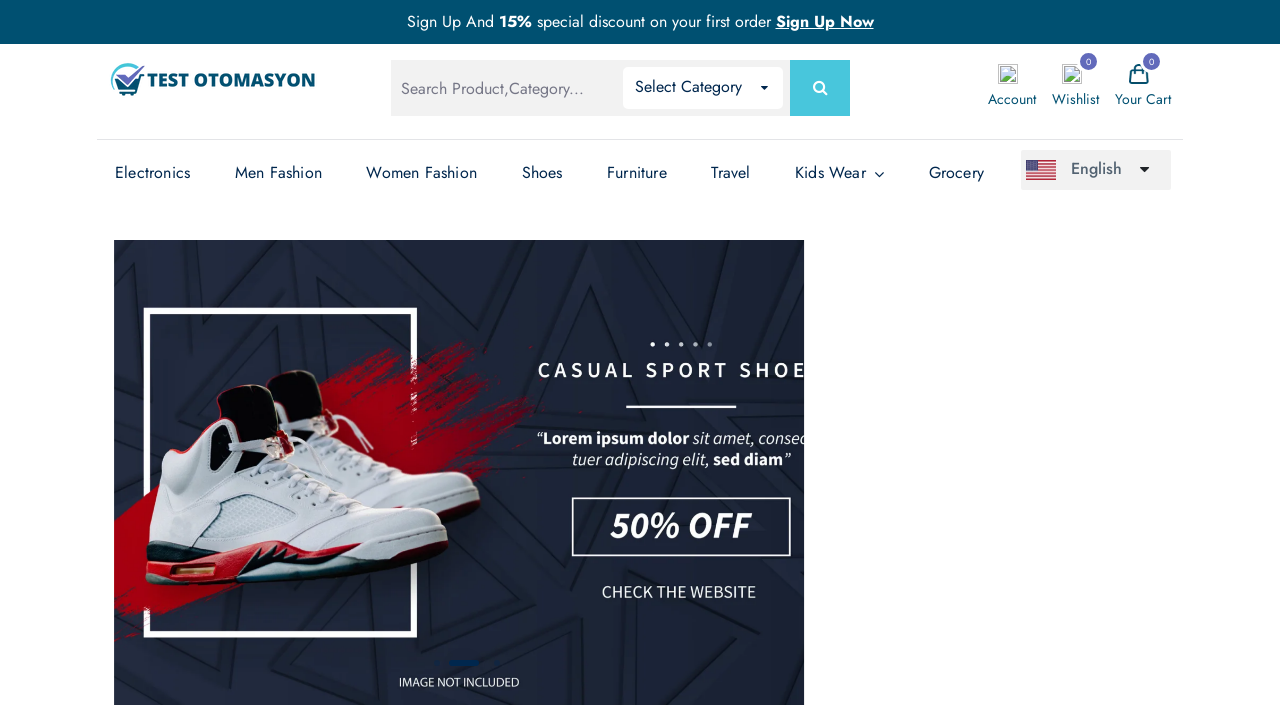